Tests the forgot password functionality by entering an email address and submitting the password reset form

Starting URL: http://the-internet.herokuapp.com/forgot_password

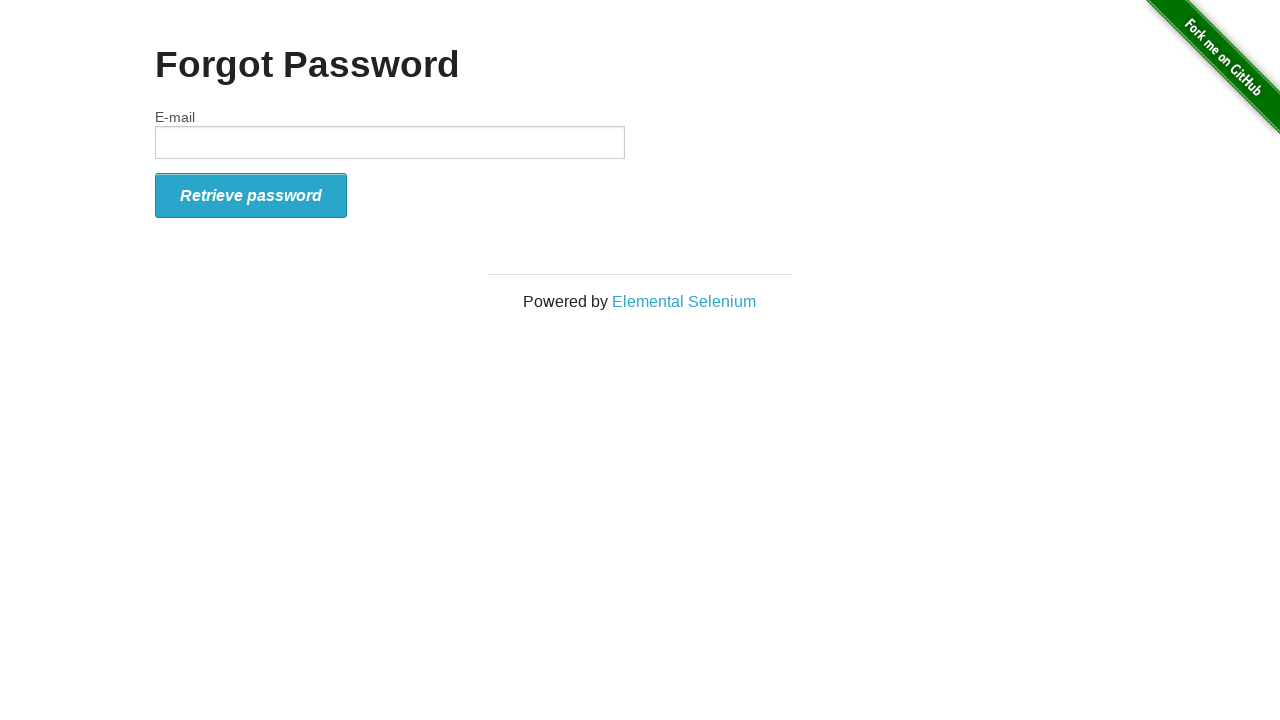

Filled email field with 'no-reply@the-internet.herokuapp.com' on #email
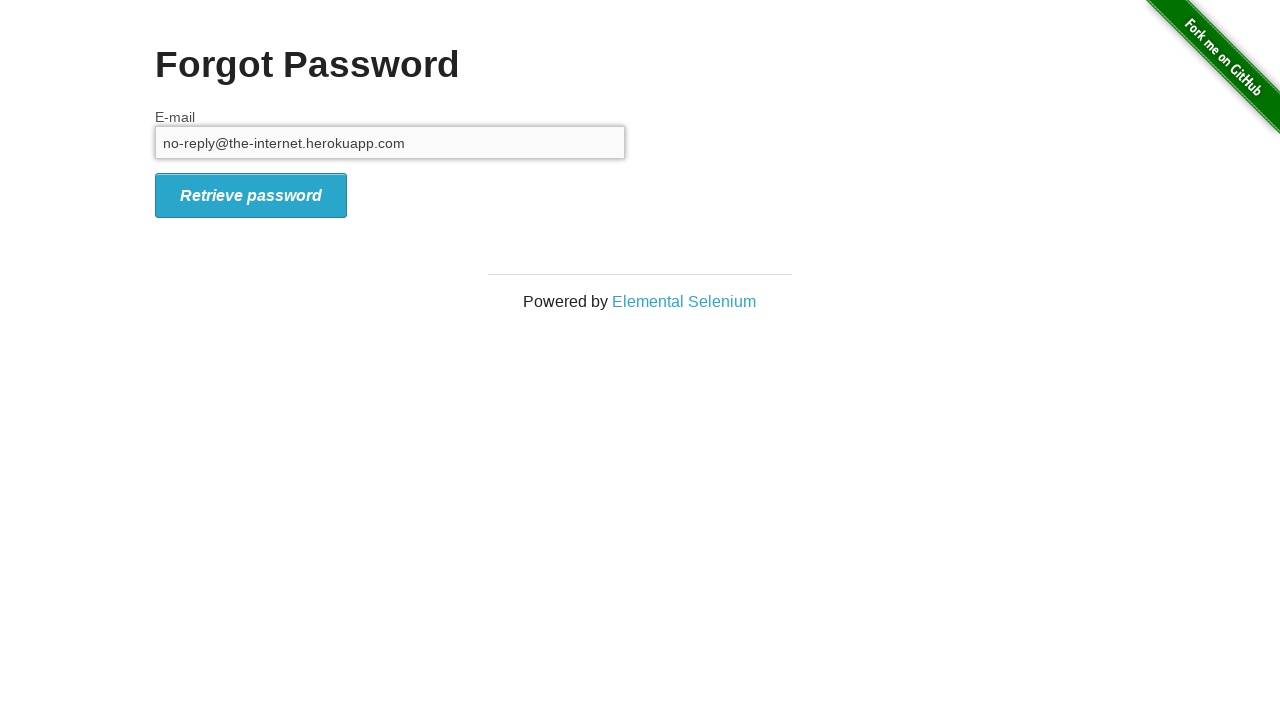

Clicked password reset form submit button at (251, 195) on #form_submit
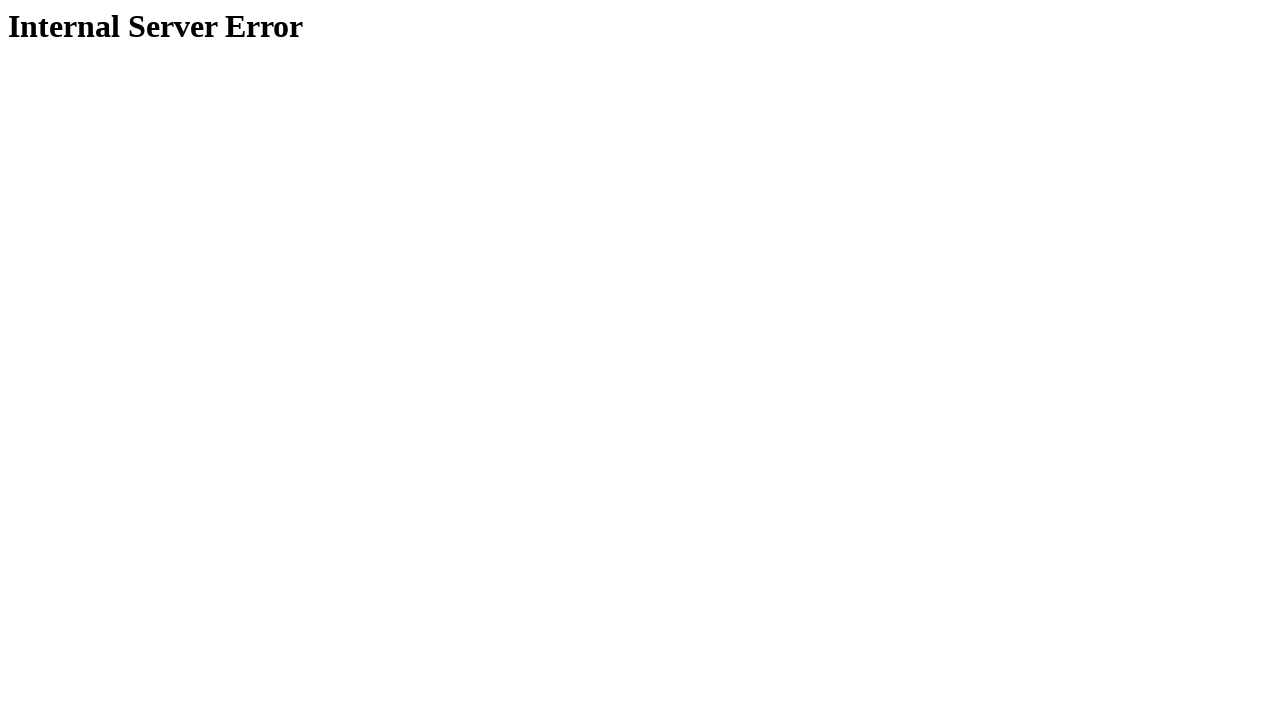

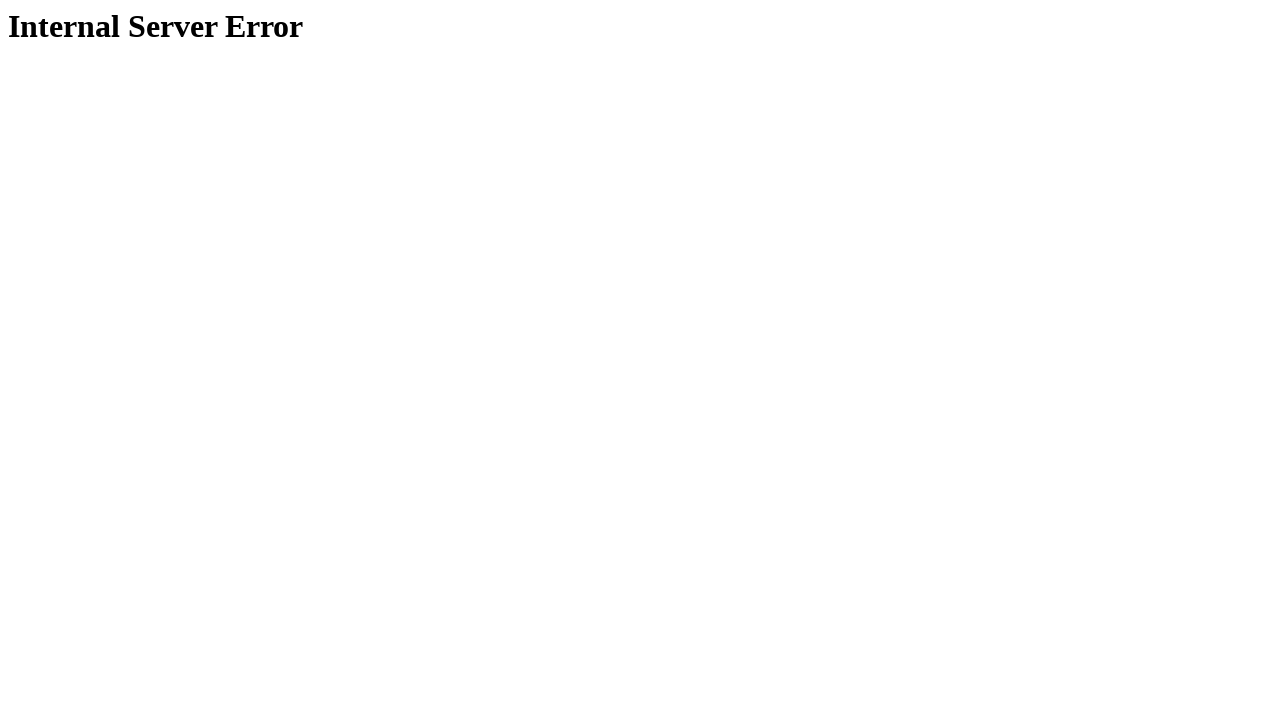